Tests a checkout form by filling in billing information (name, address, email), shipping location (country, state, zip), and payment details (credit card info), then submitting the form.

Starting URL: https://getbootstrap.com/docs/4.0/examples/checkout/

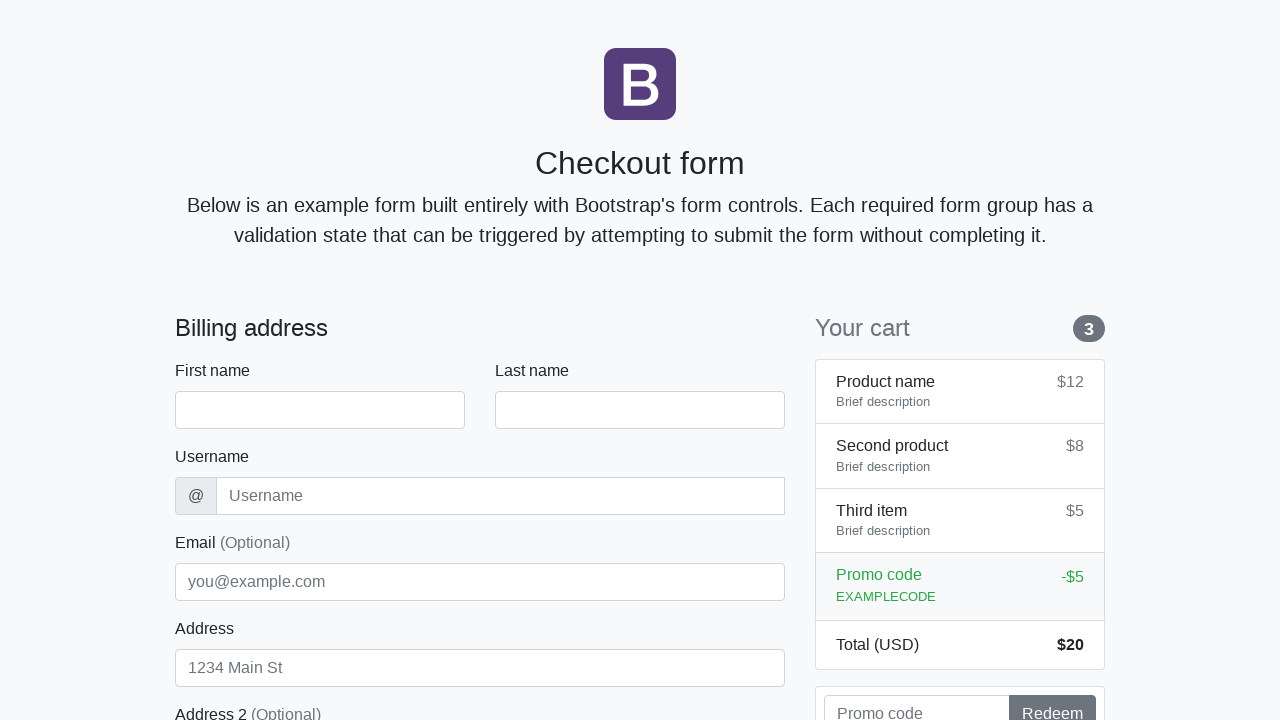

Waited for checkout form to load
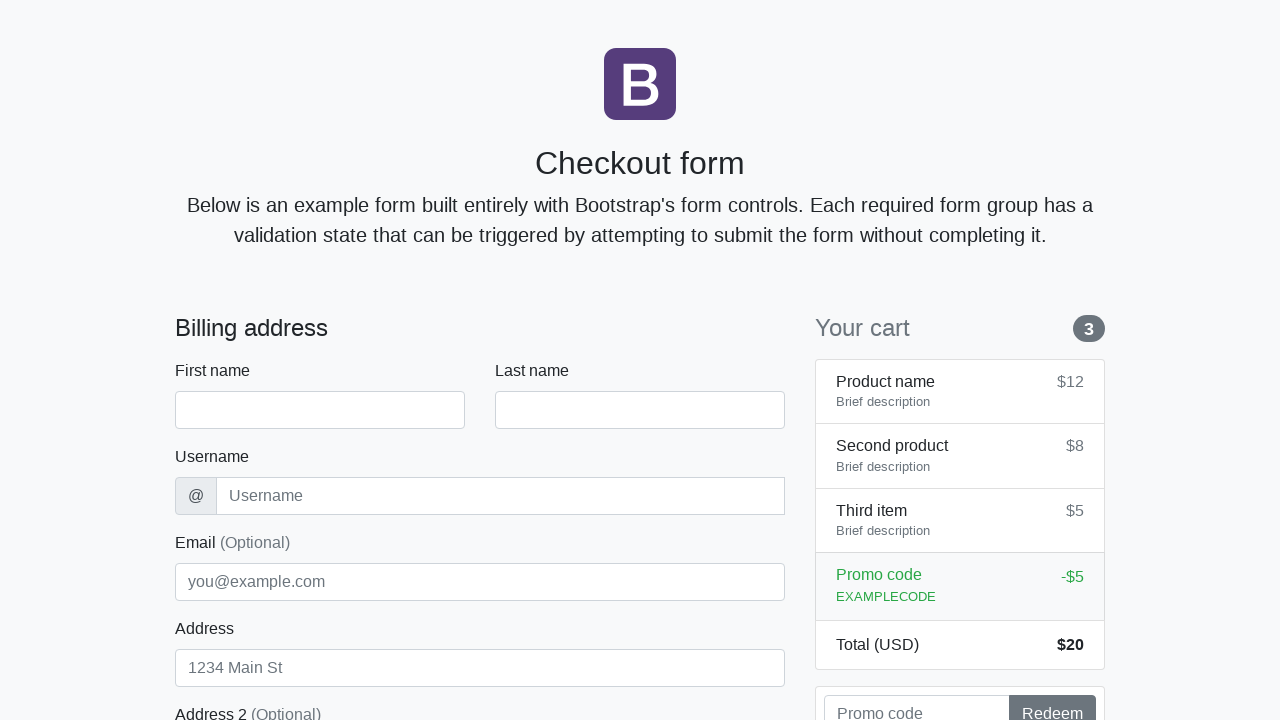

Filled first name field with 'Anton' on #firstName
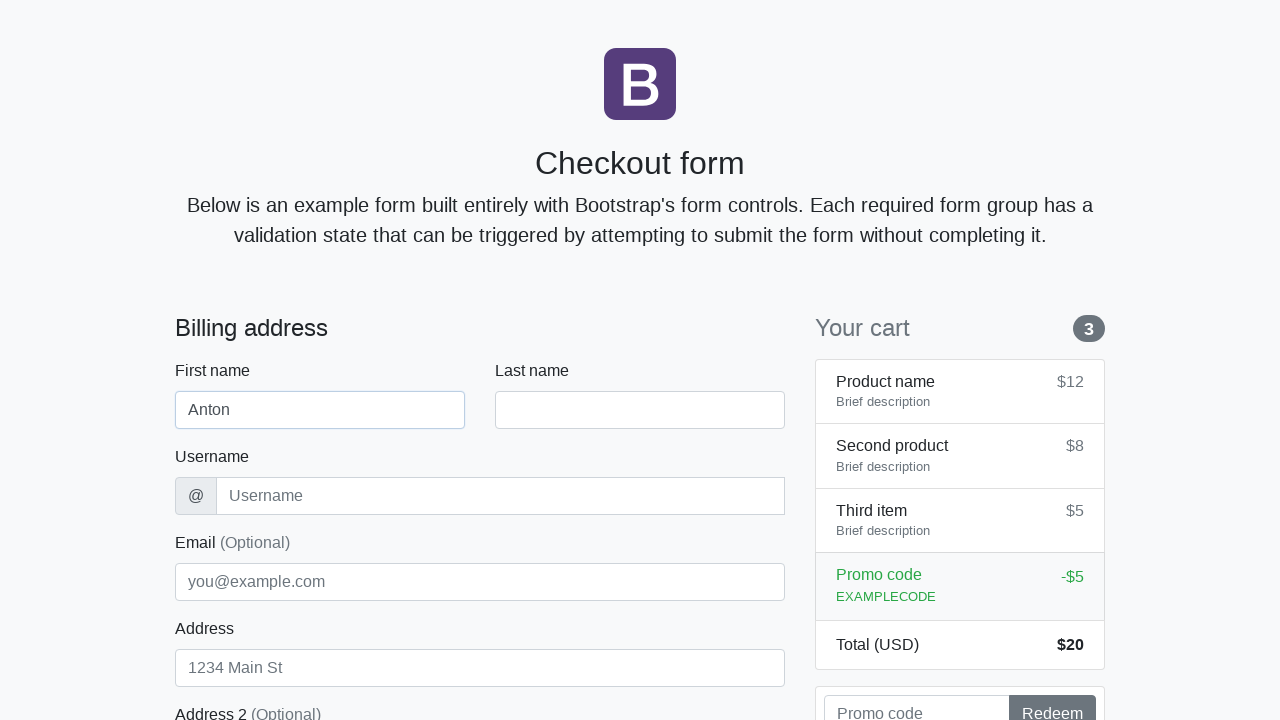

Filled last name field with 'Angelov' on #lastName
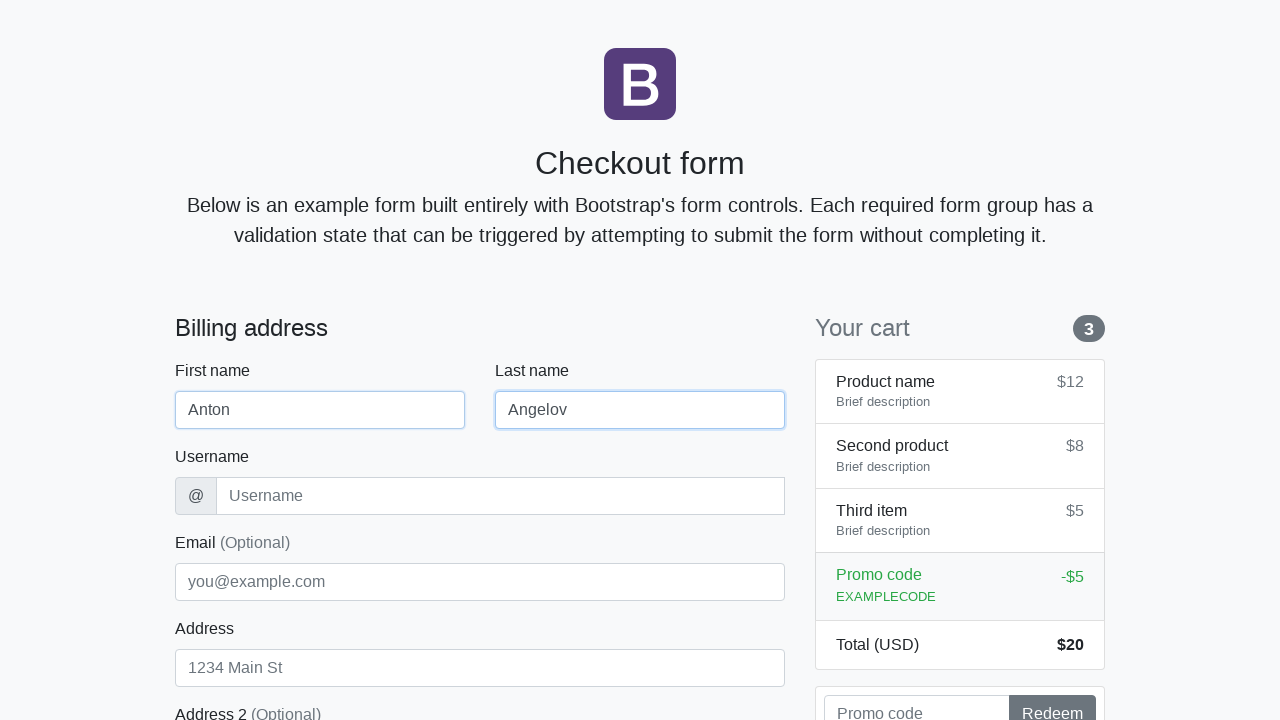

Filled username field with 'angelovstanton' on #username
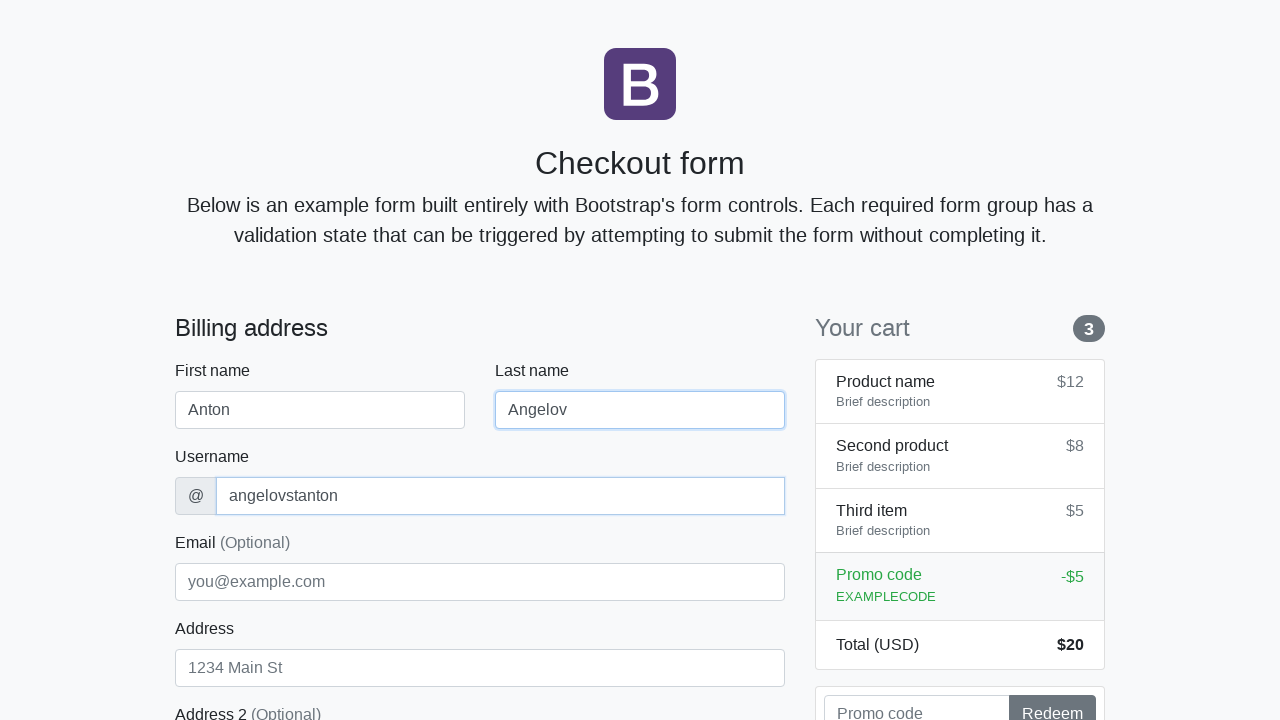

Filled address field with 'Flower Street 76' on #address
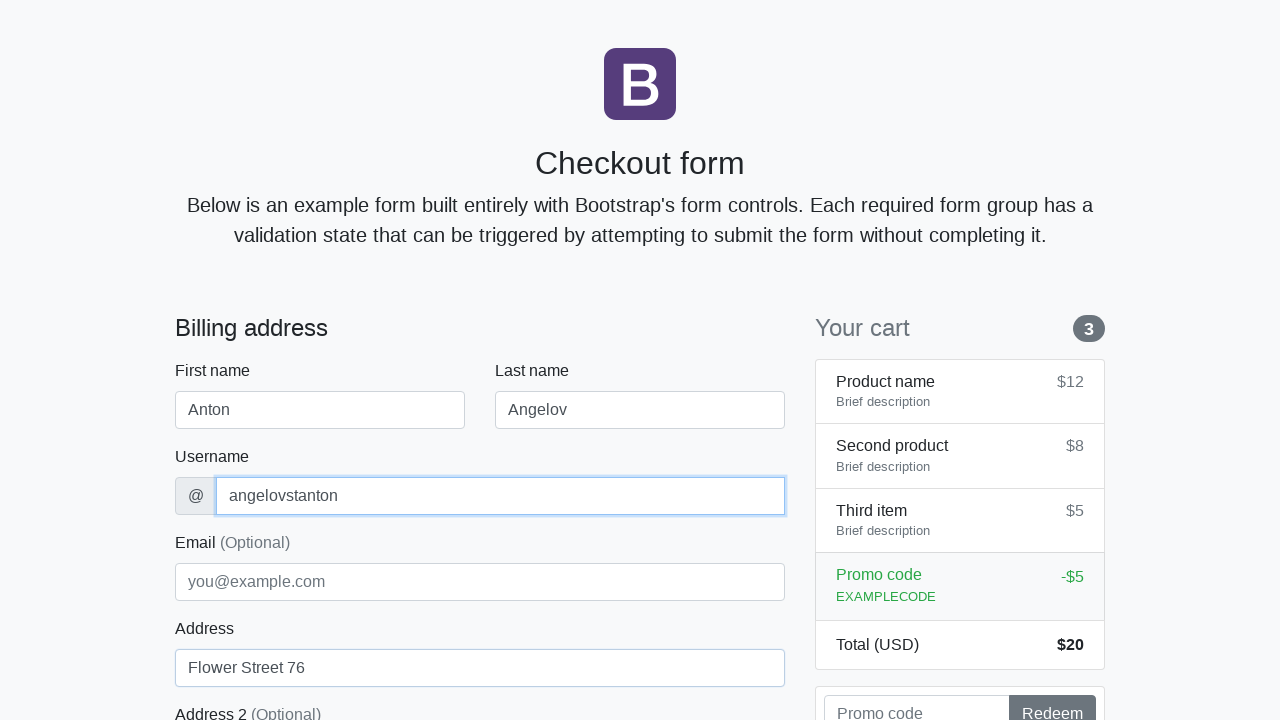

Filled email field with 'george@lambdatest.com' on #email
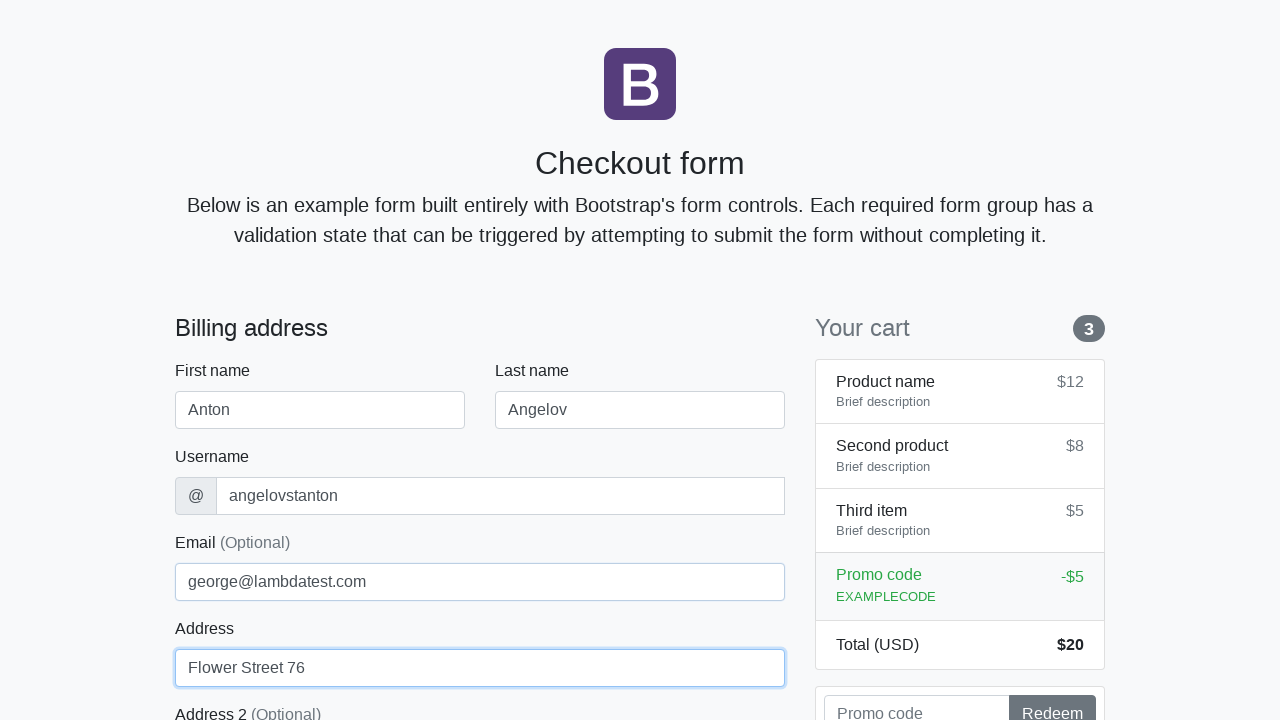

Selected 'United States' from country dropdown on #country
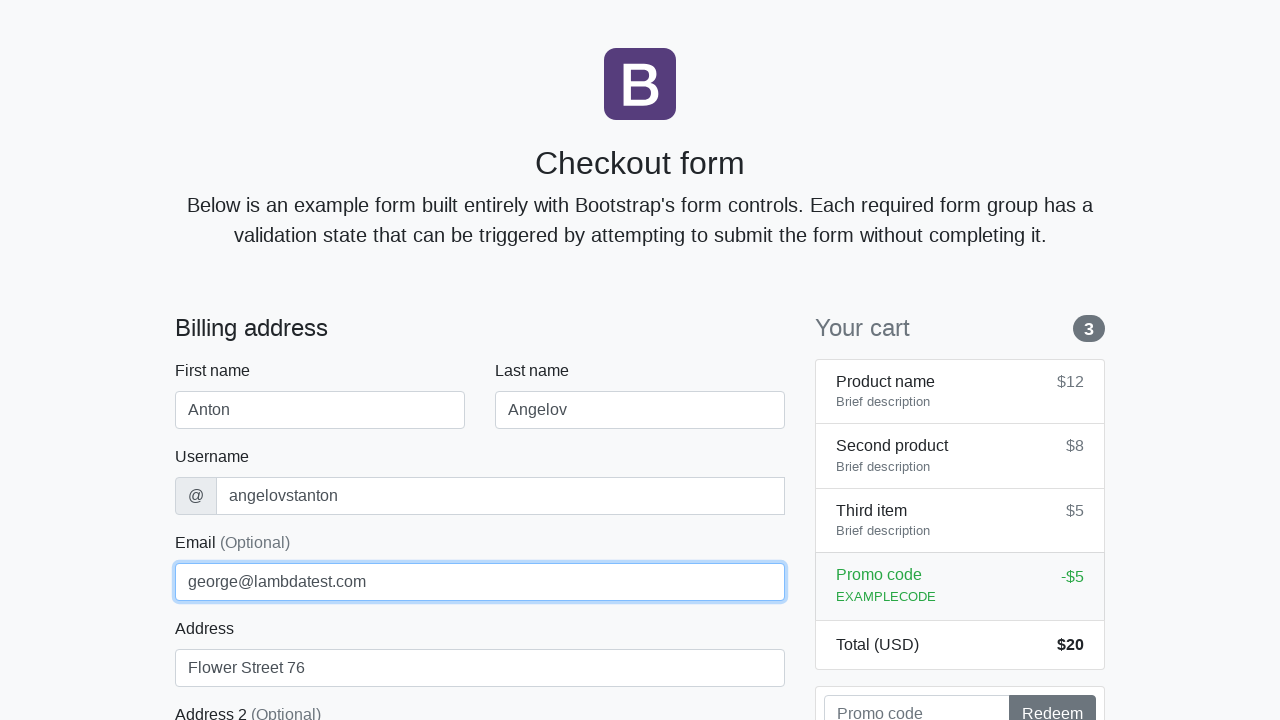

Selected 'California' from state dropdown on #state
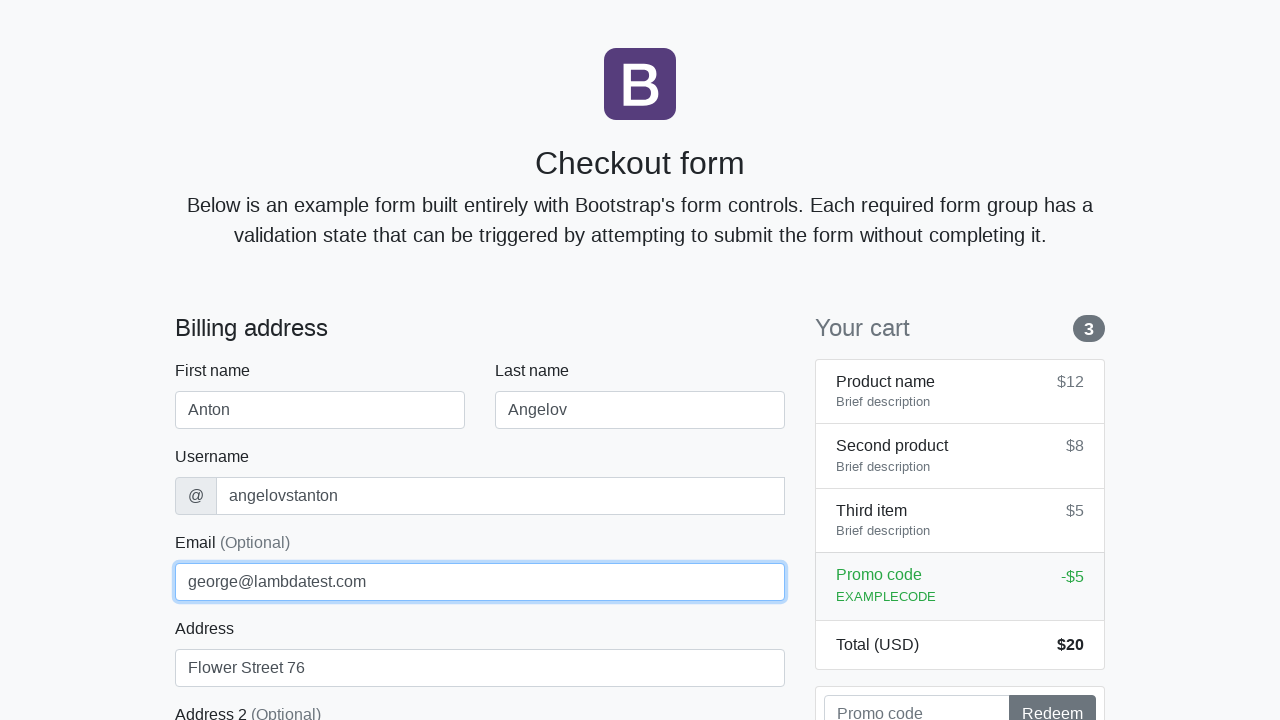

Filled zip code field with '1000' on #zip
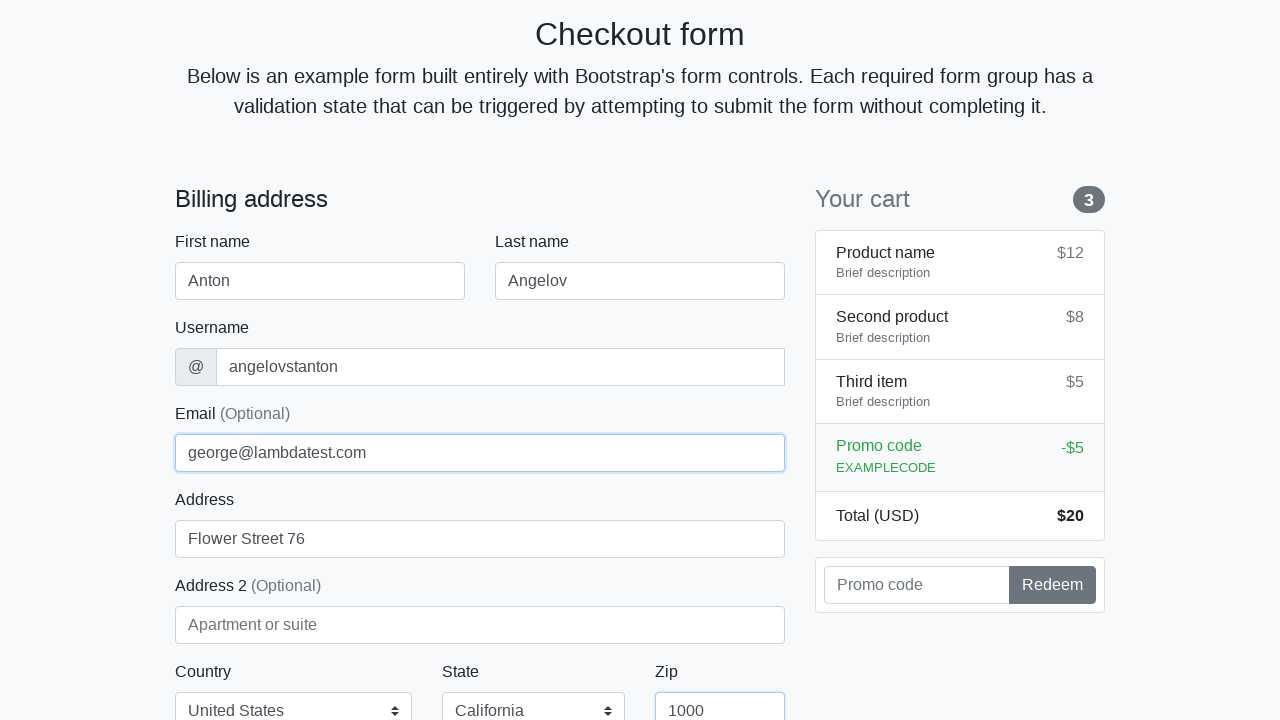

Filled credit card name field with 'Anton Angelov' on #cc-name
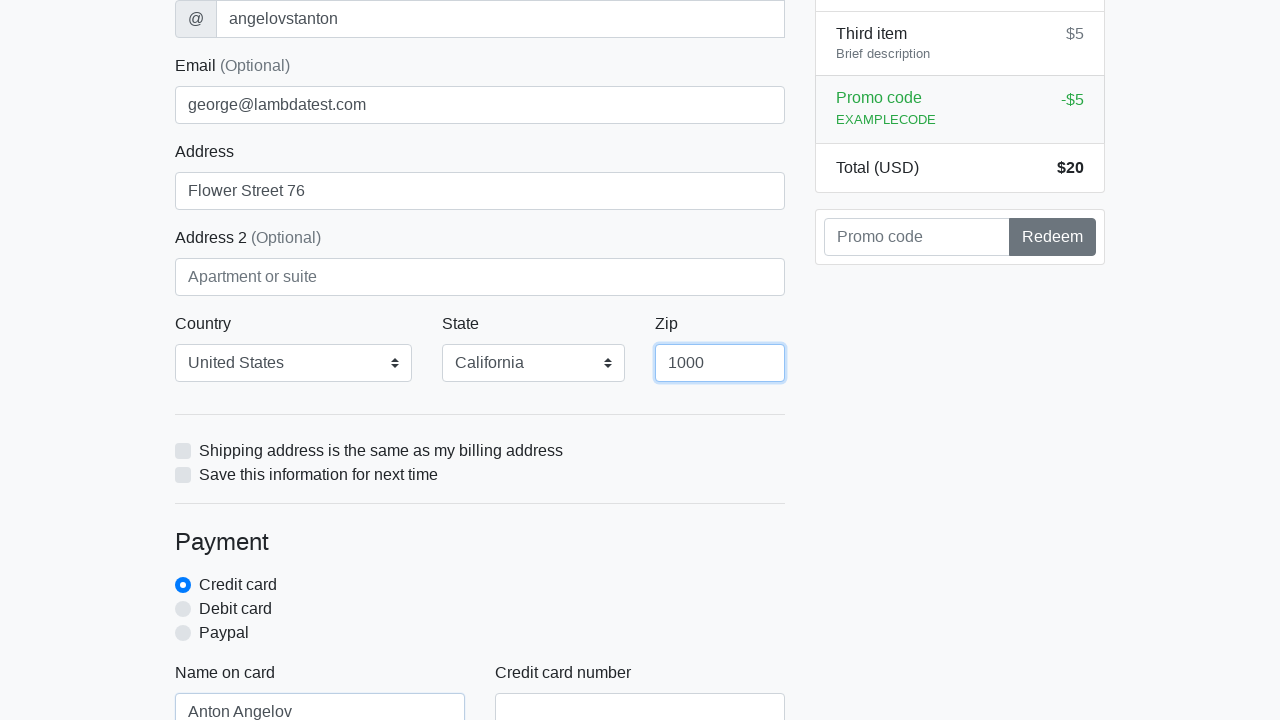

Filled credit card number field with '5610591081018250' on #cc-number
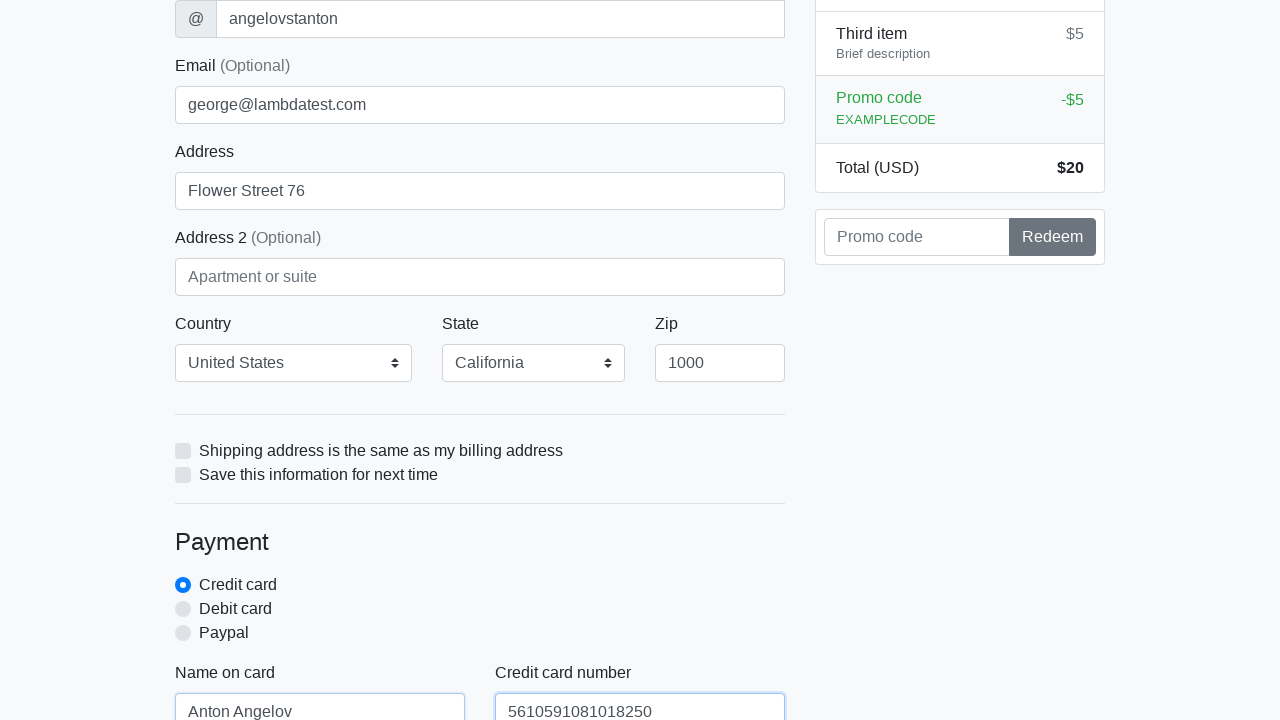

Filled credit card expiration field with '20/10/2020' on #cc-expiration
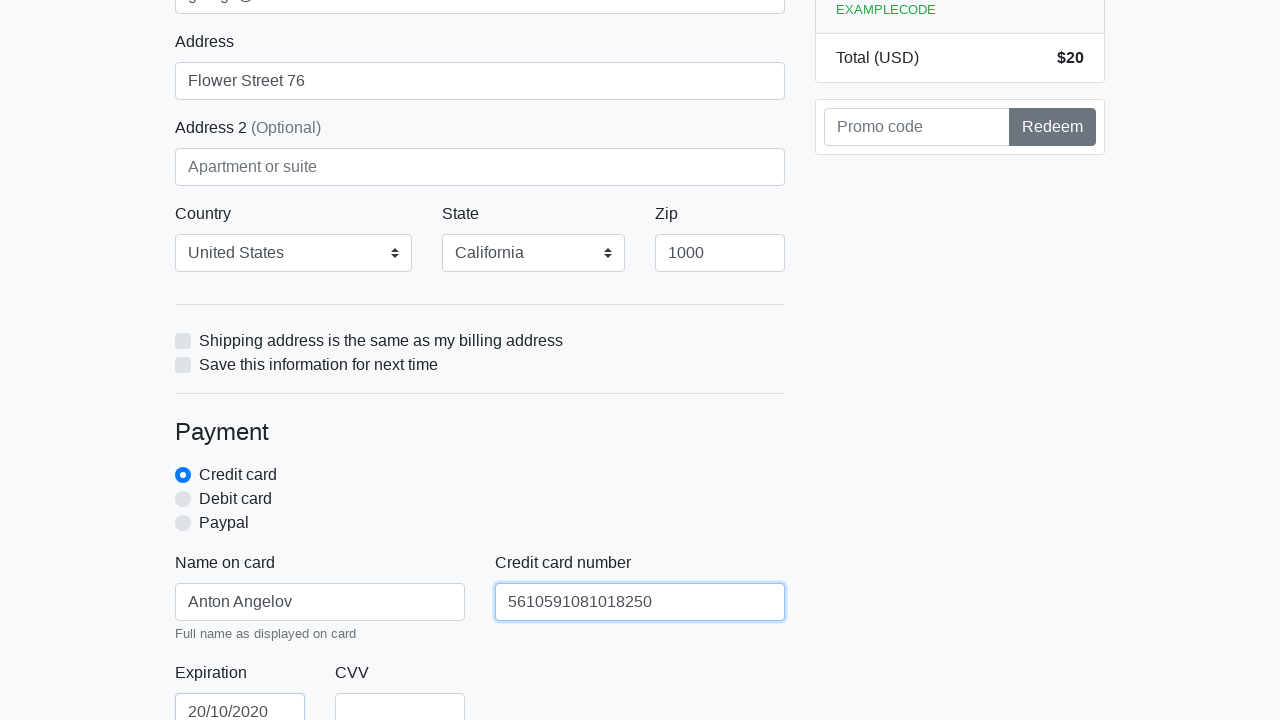

Filled credit card CVV field with '888' on #cc-cvv
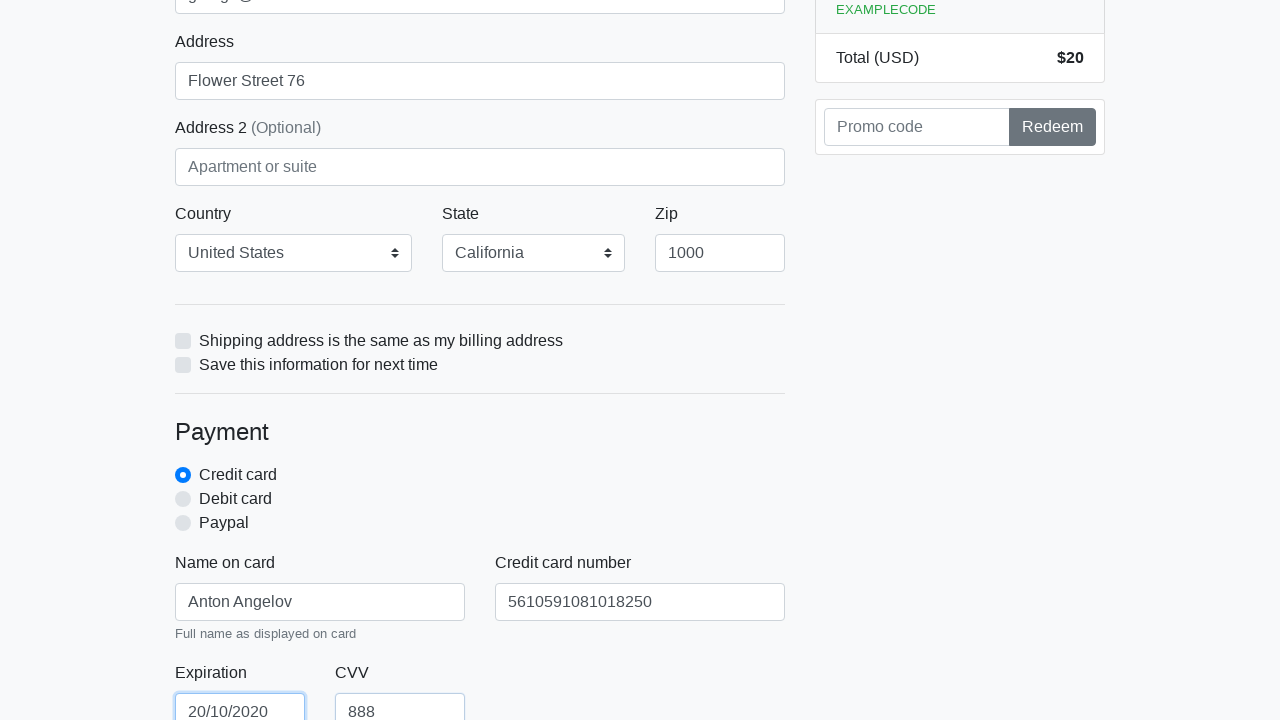

Clicked the submit button to complete checkout at (480, 500) on xpath=/html/body/div/div[2]/div[2]/form/button
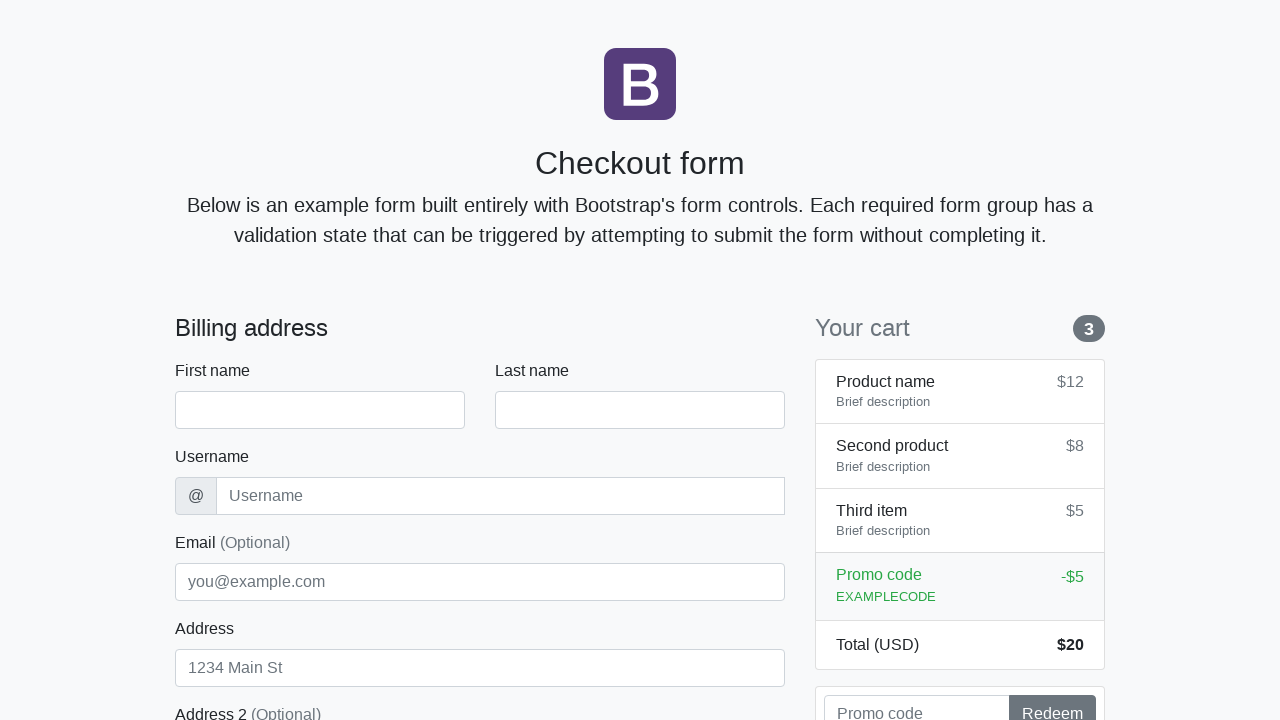

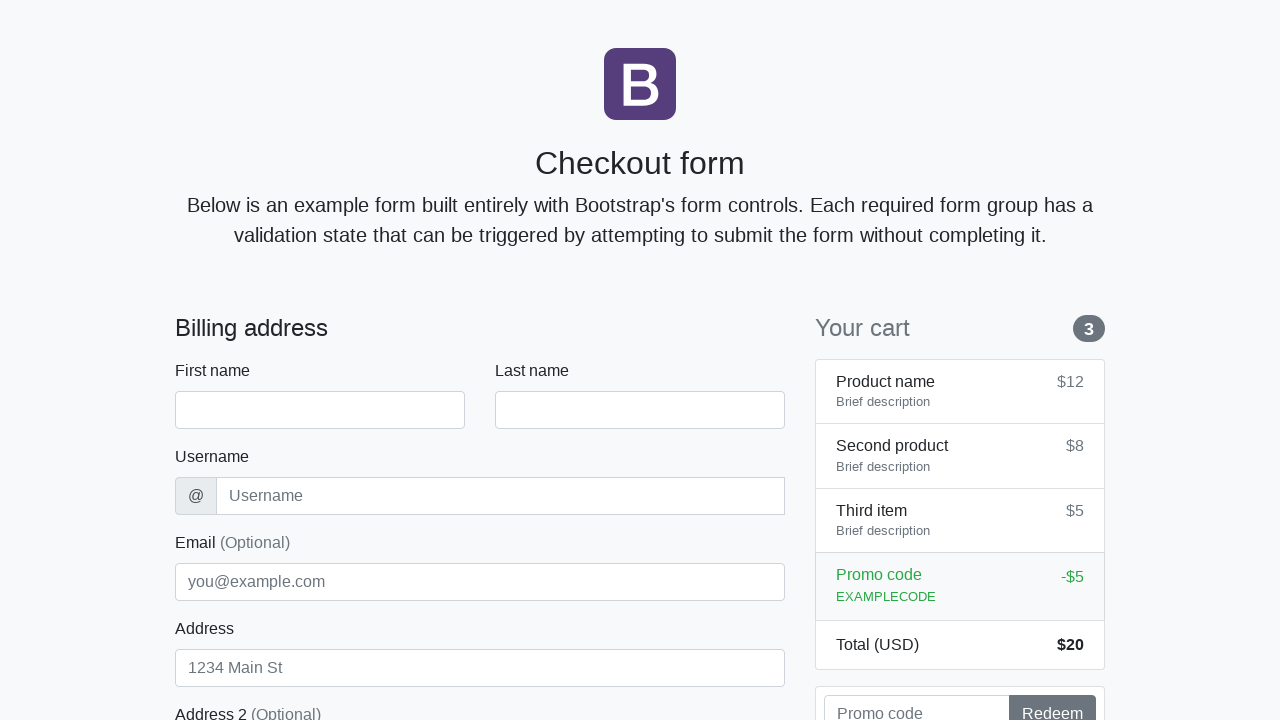